Tests the 'More about service' link functionality and verifies it navigates to the payment information page

Starting URL: https://mts.by

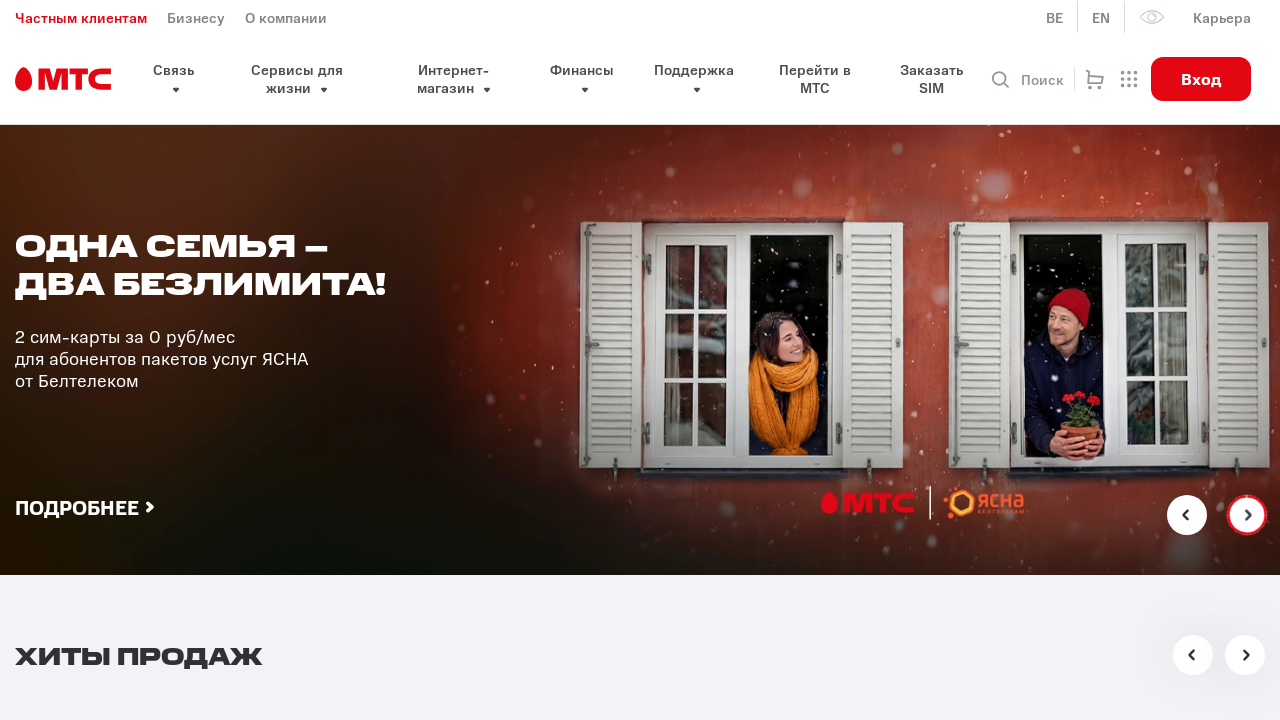

Cookie consent button not found or already dismissed on button[id*='cookie']
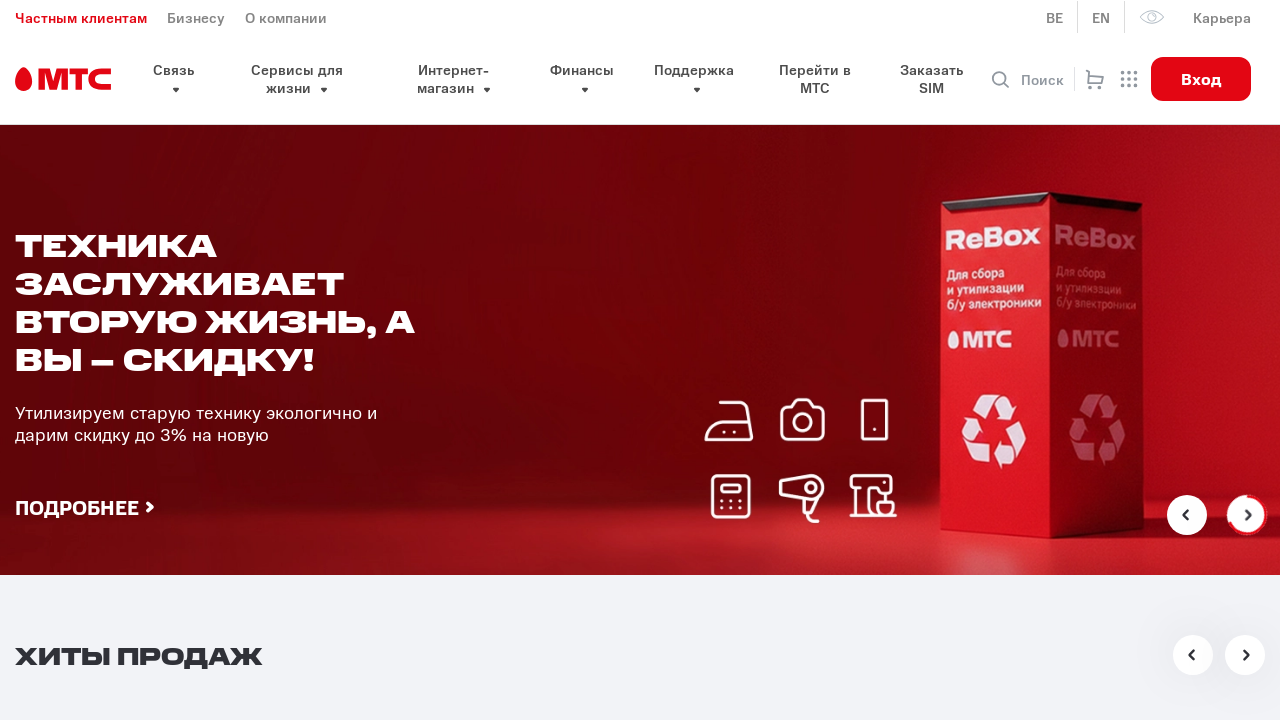

Clicked 'More about service' link at (190, 361) on a:has-text('Подробнее о сервисе')
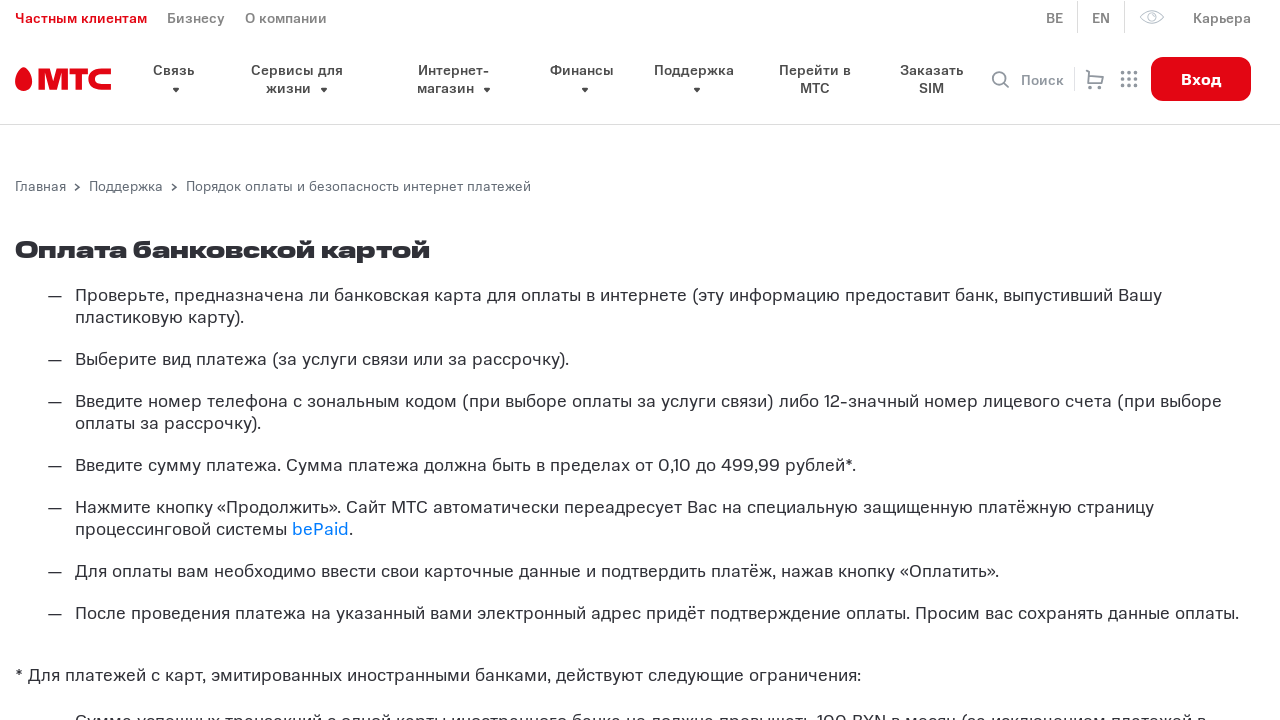

Verified navigation to payment information page with 'Оплата банковской картой' text
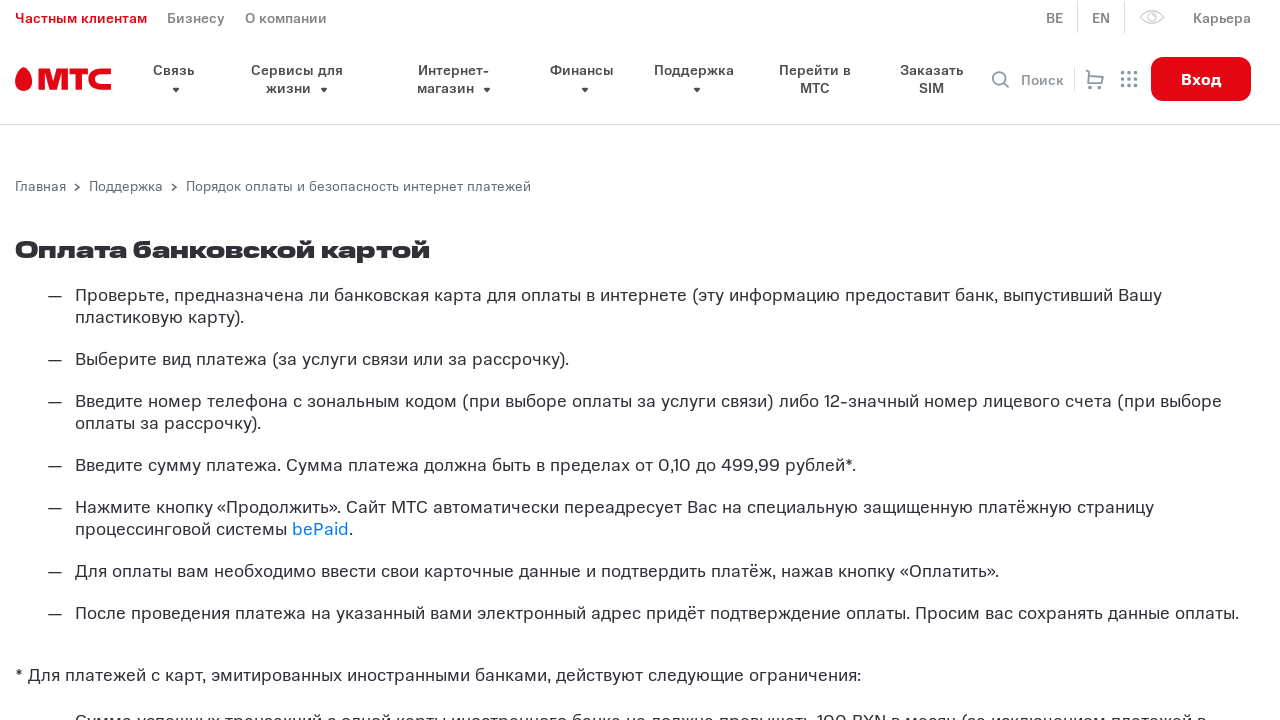

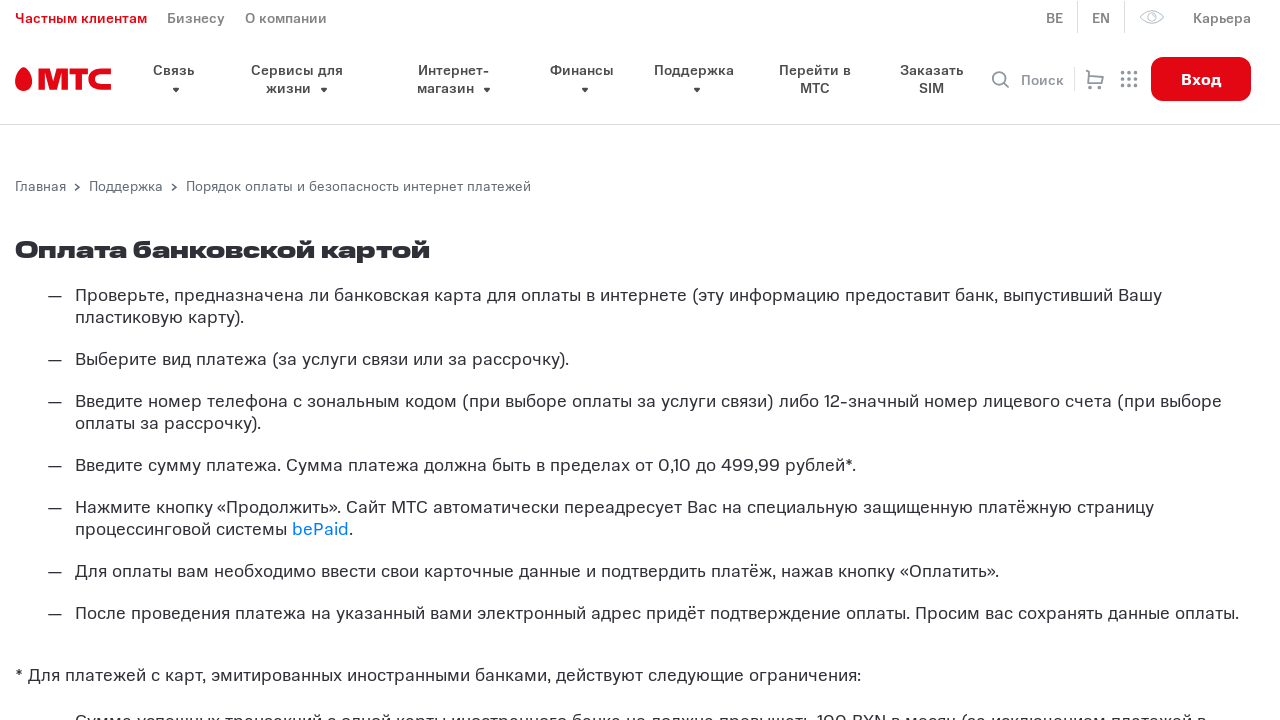